Tests dynamic controls by clicking the Enable button and verifying that a textbox becomes enabled with the confirmation message "It's enabled!"

Starting URL: https://the-internet.herokuapp.com/dynamic_controls

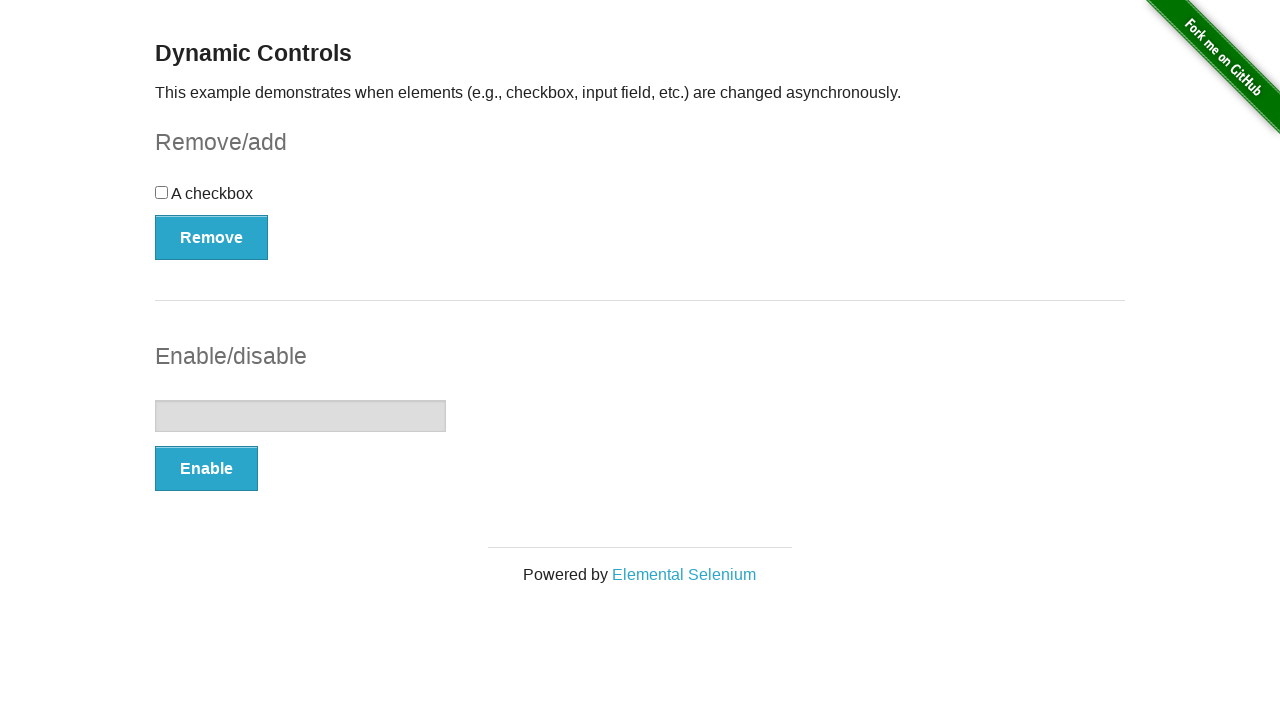

Navigated to dynamic controls page
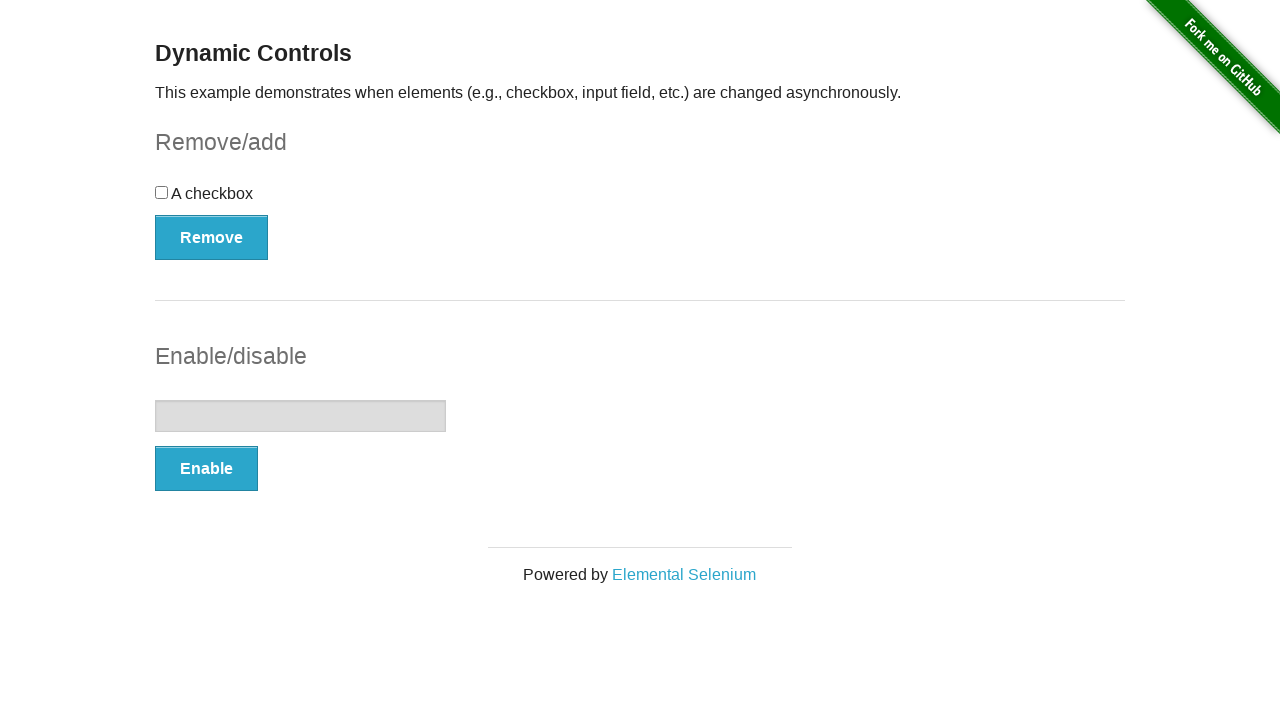

Clicked the Enable button at (206, 469) on (//button[@type='button'])[2]
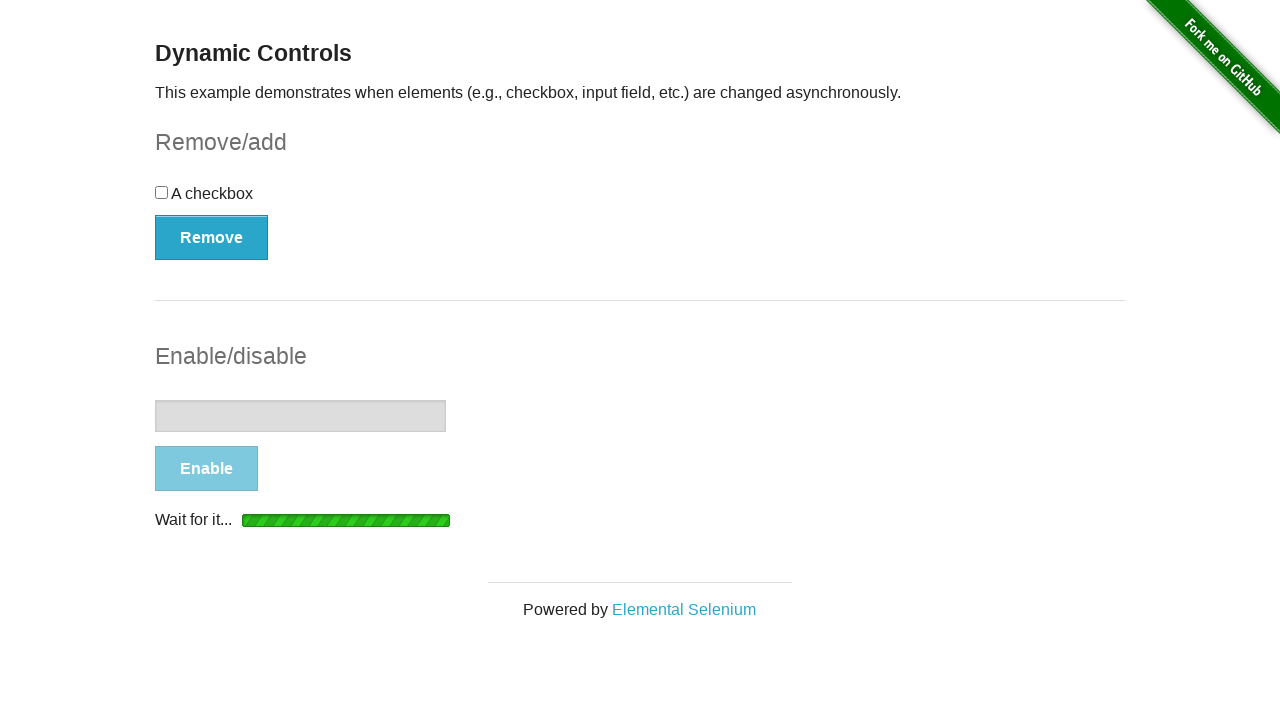

Waited for enabled message to appear
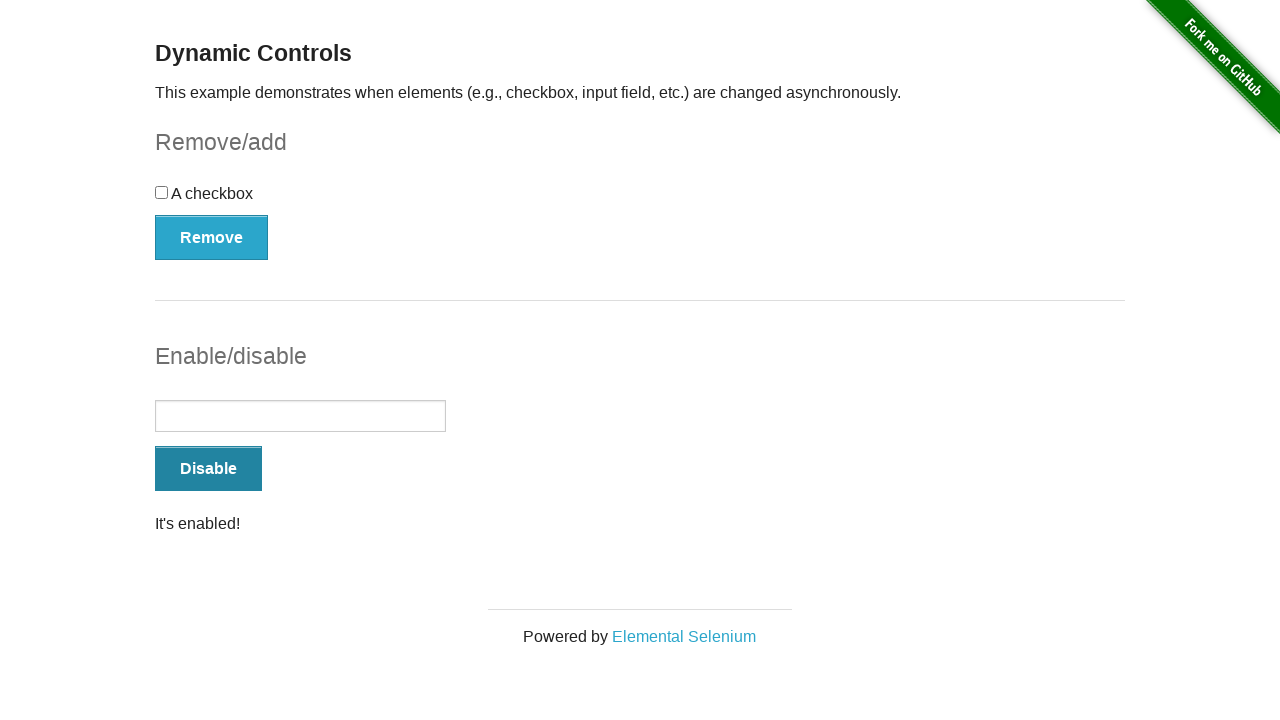

Verified enabled message displays 'It's enabled!'
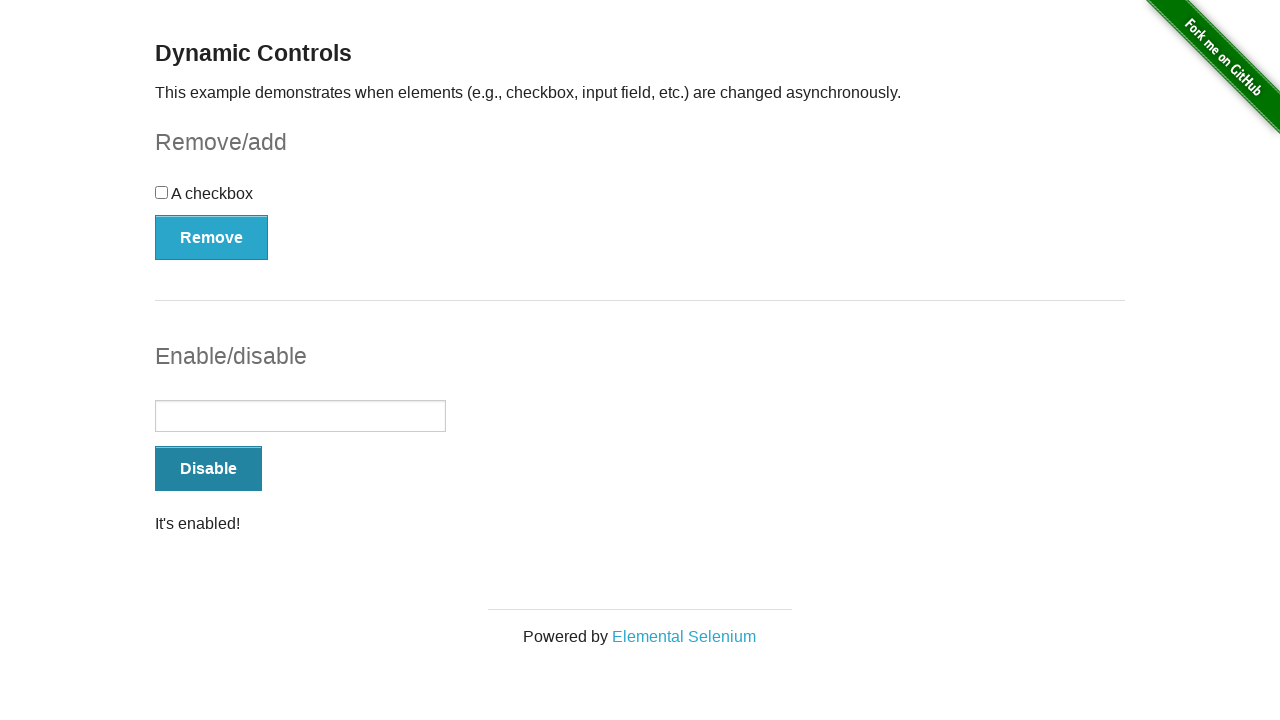

Verified that textbox is now enabled
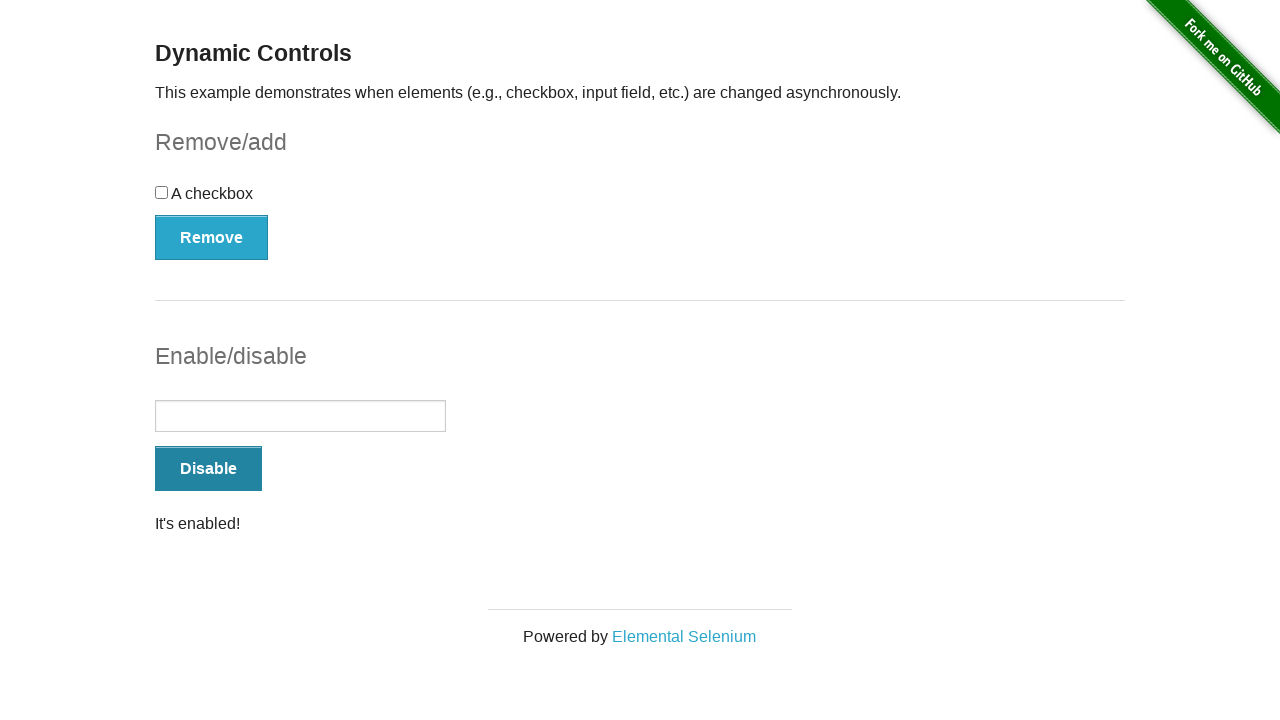

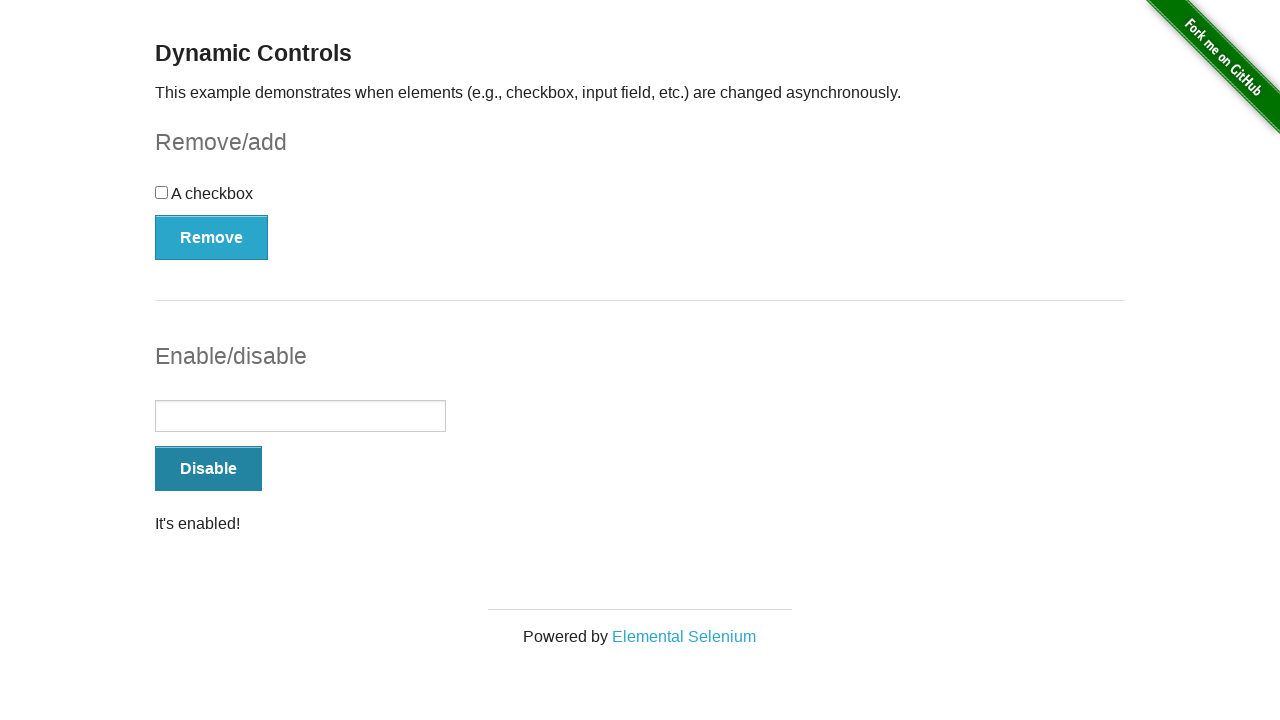